Tests the car rental search form on the Unidas website by filling in a pickup location (Ribeirão Preto) and dates, submitting the search, and verifying that results load.

Starting URL: https://www.unidas.com.br/para-voce/reservas-nacionais

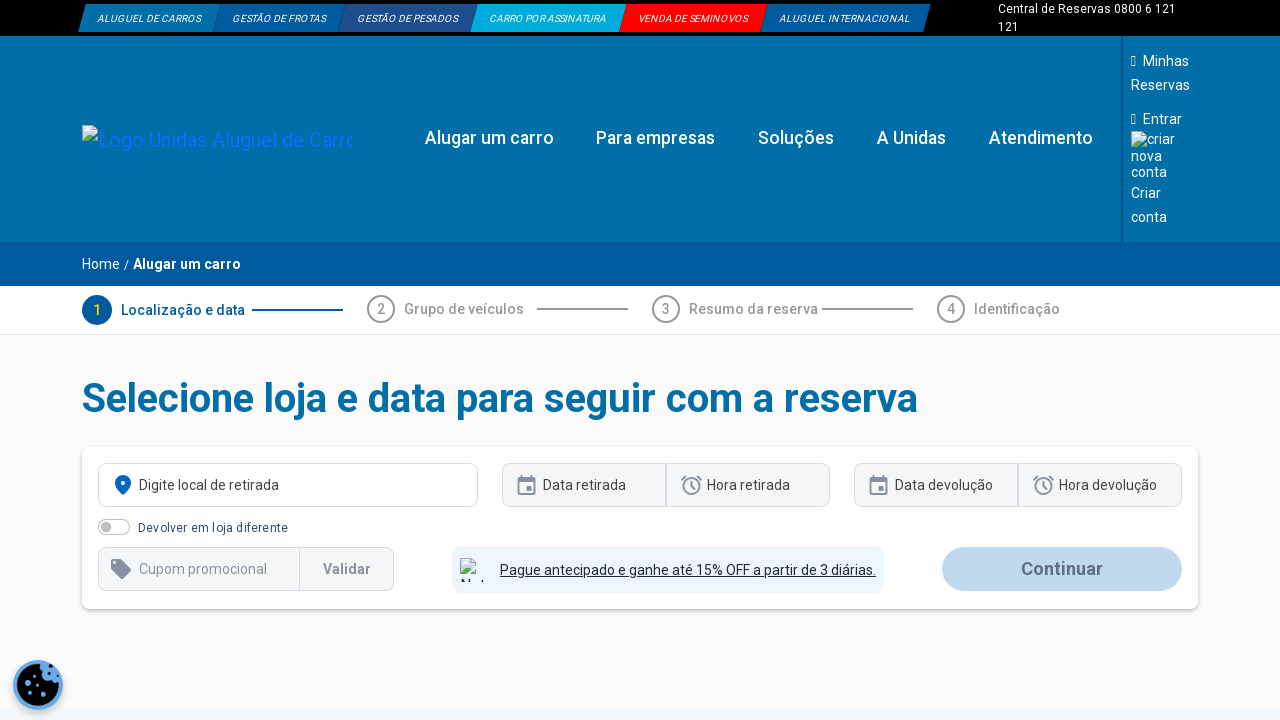

Waited for page to reach networkidle state
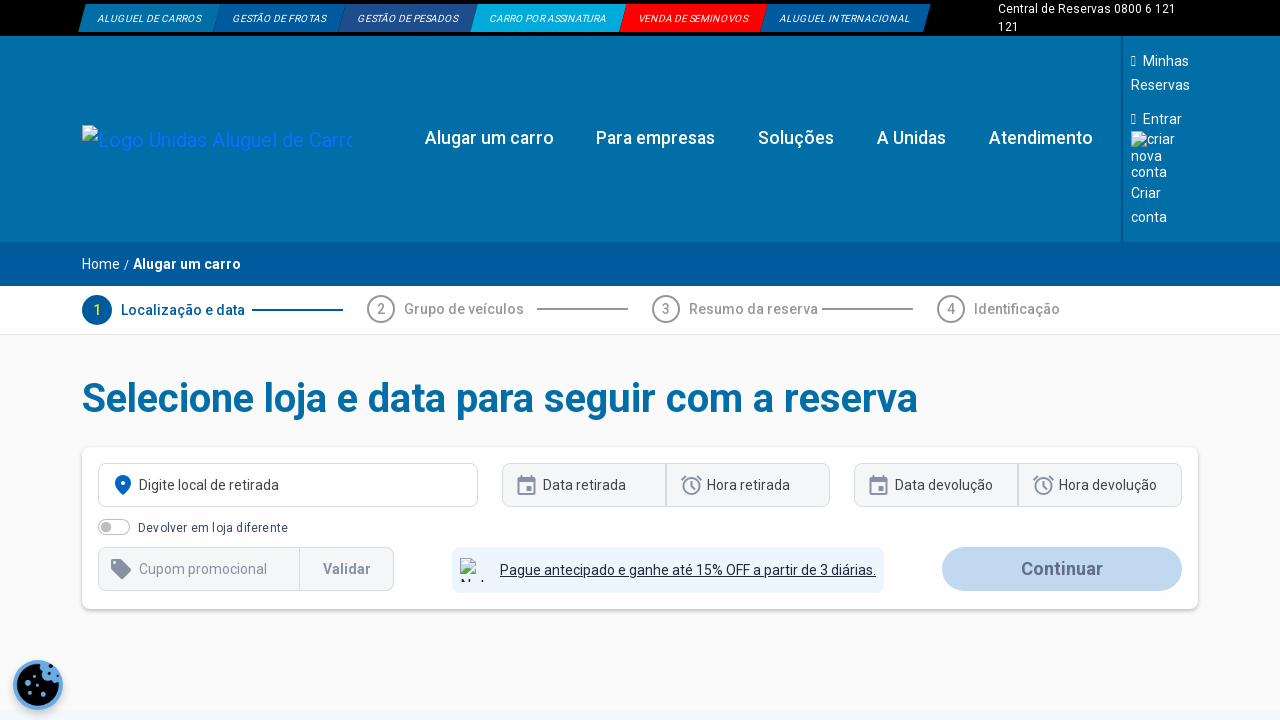

Waited 3 seconds for page elements to stabilize
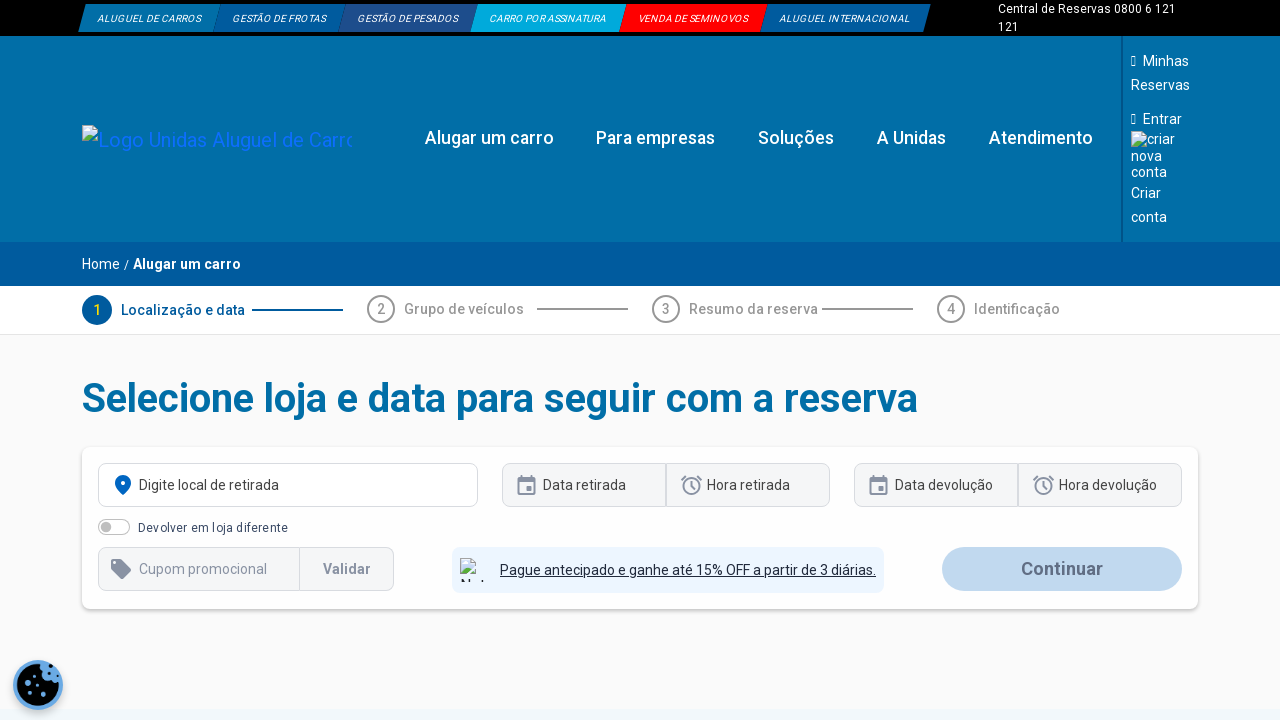

Located pickup field using specific placeholder selector
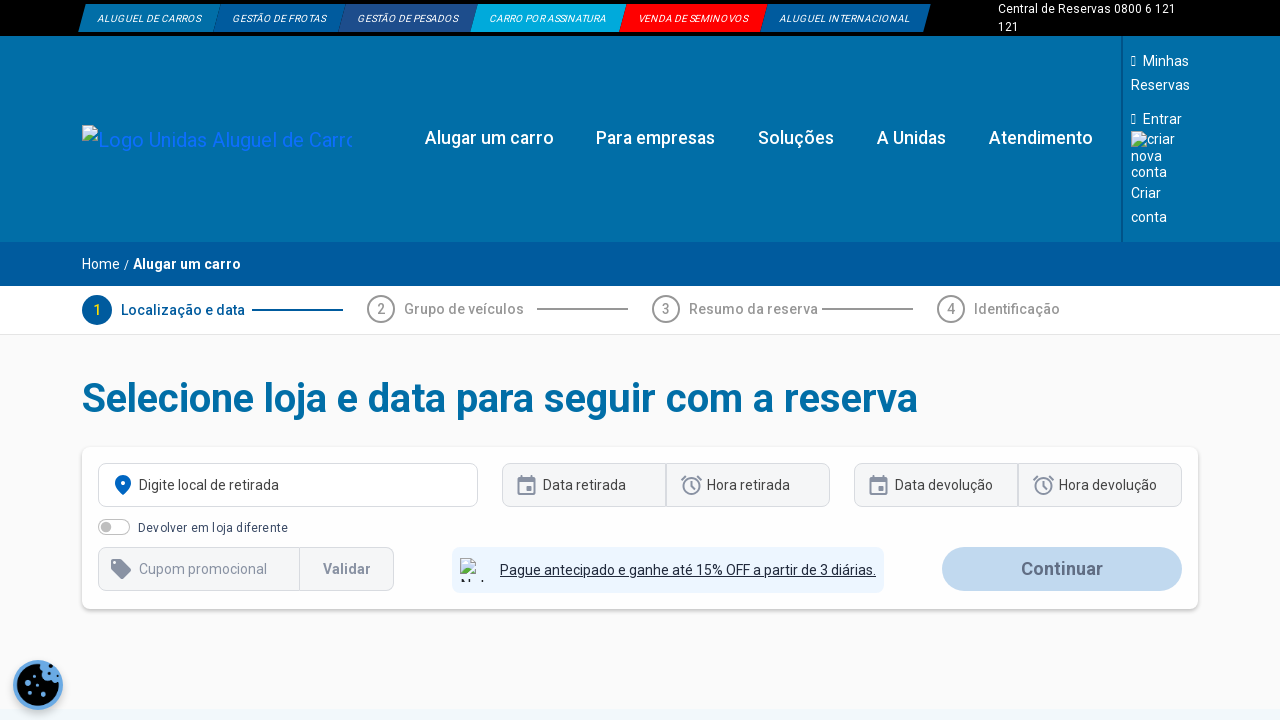

Clicked on pickup location field at (288, 485) on input[placeholder*='retirada'] >> nth=0
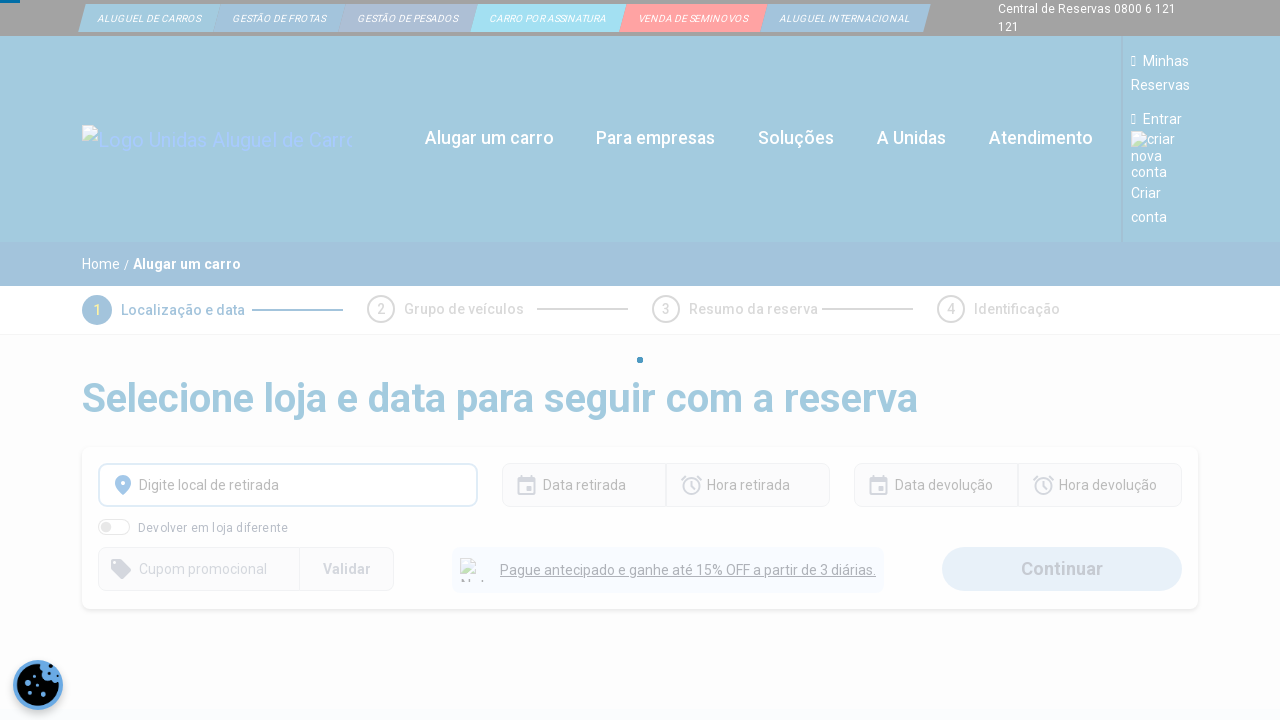

Filled pickup location field with 'Ribeirão Preto' on input[placeholder*='retirada'] >> nth=0
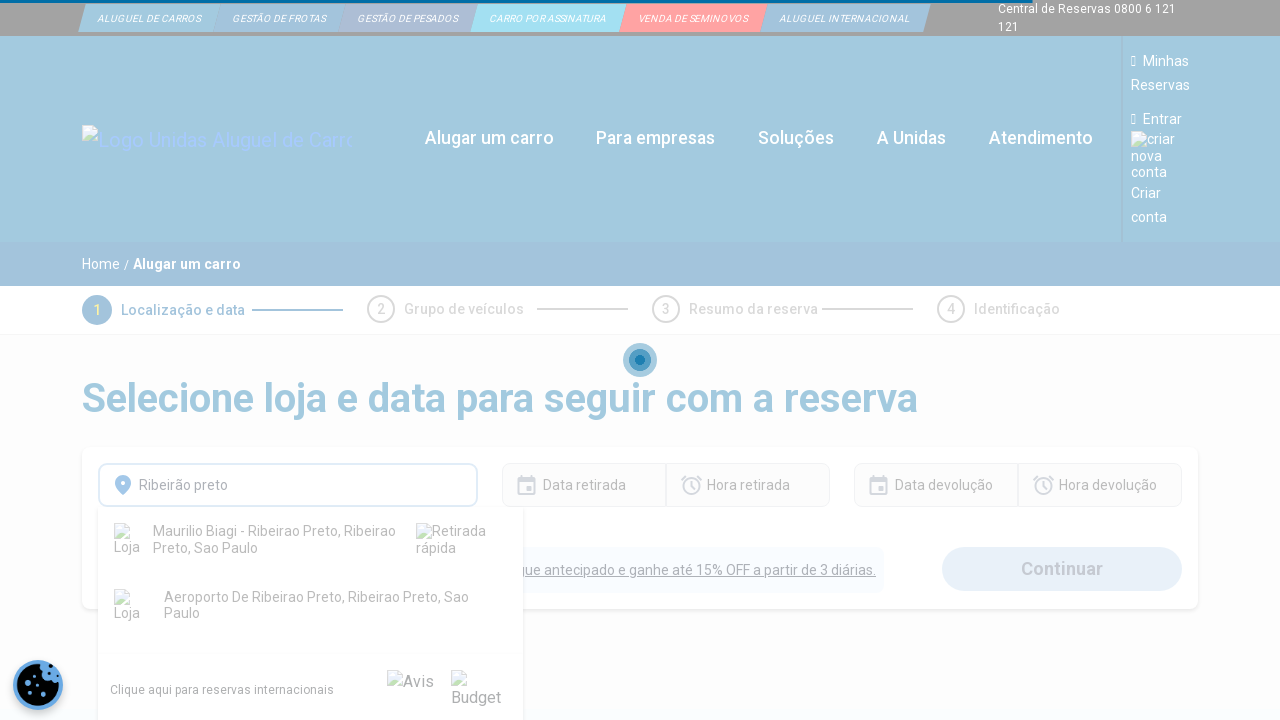

Waited 2 seconds for dropdown to appear
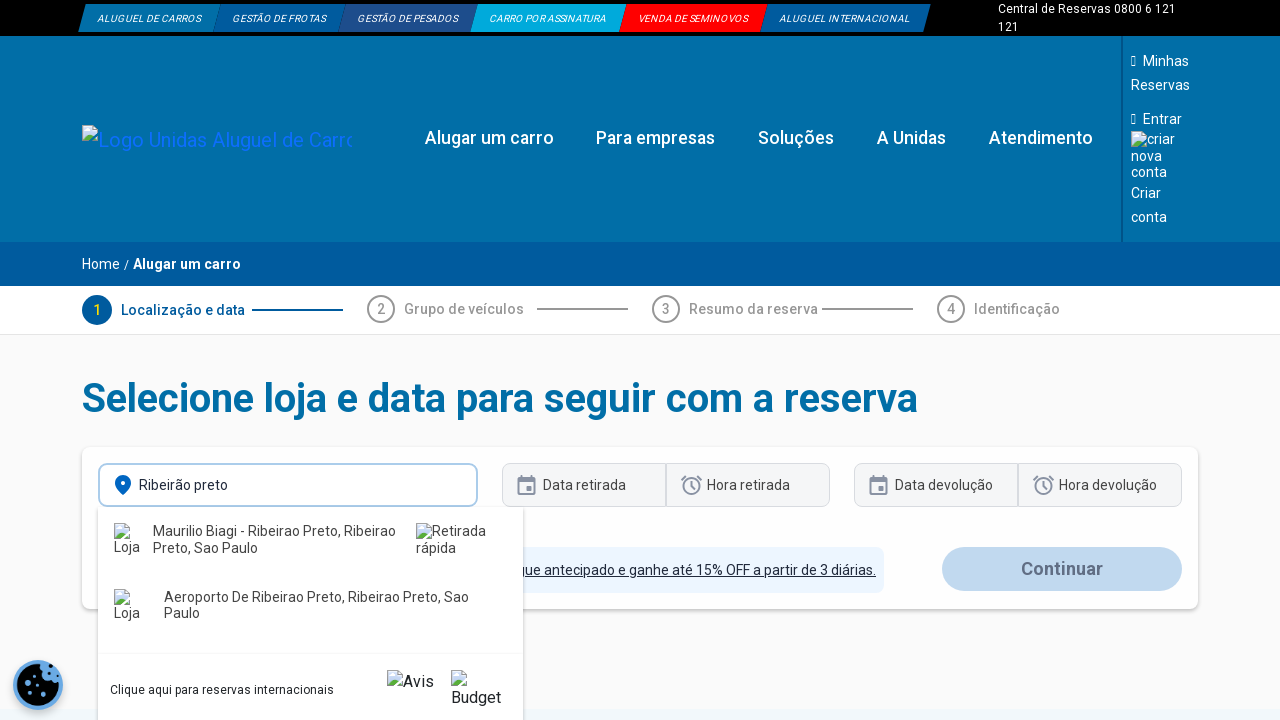

No dropdown option found for Ribeirão Preto
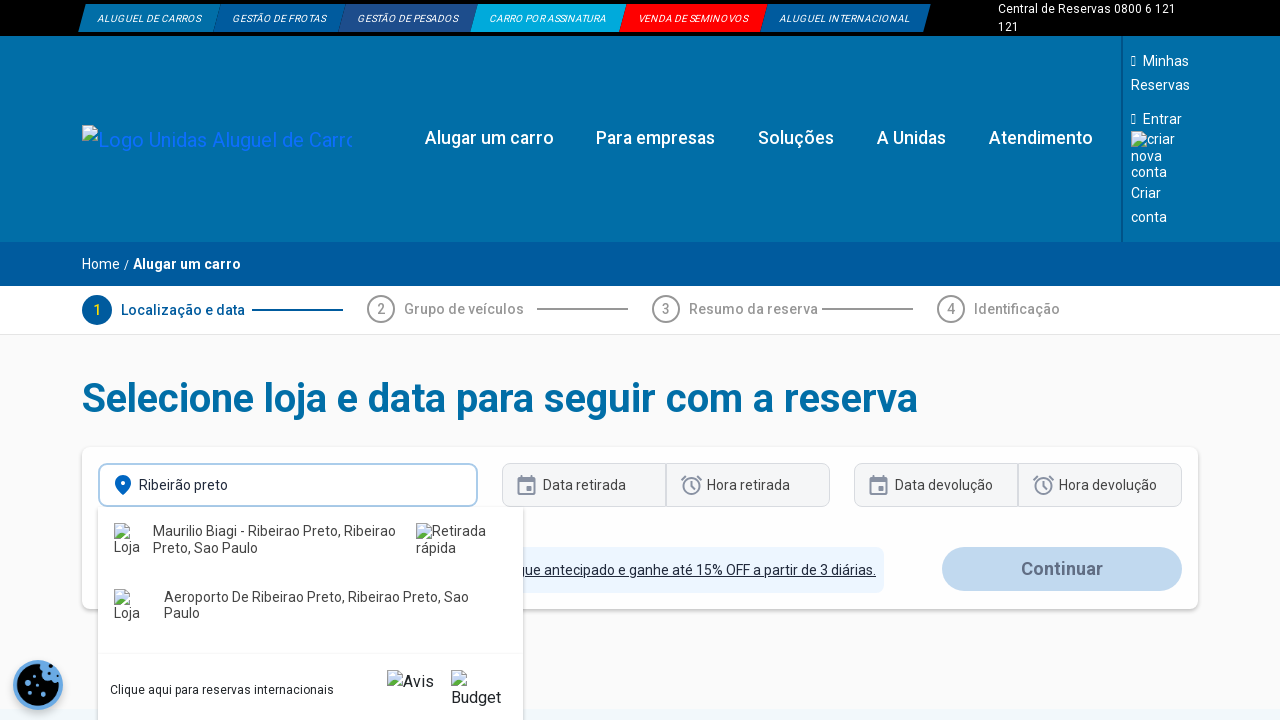

Waited 2 seconds after location selection
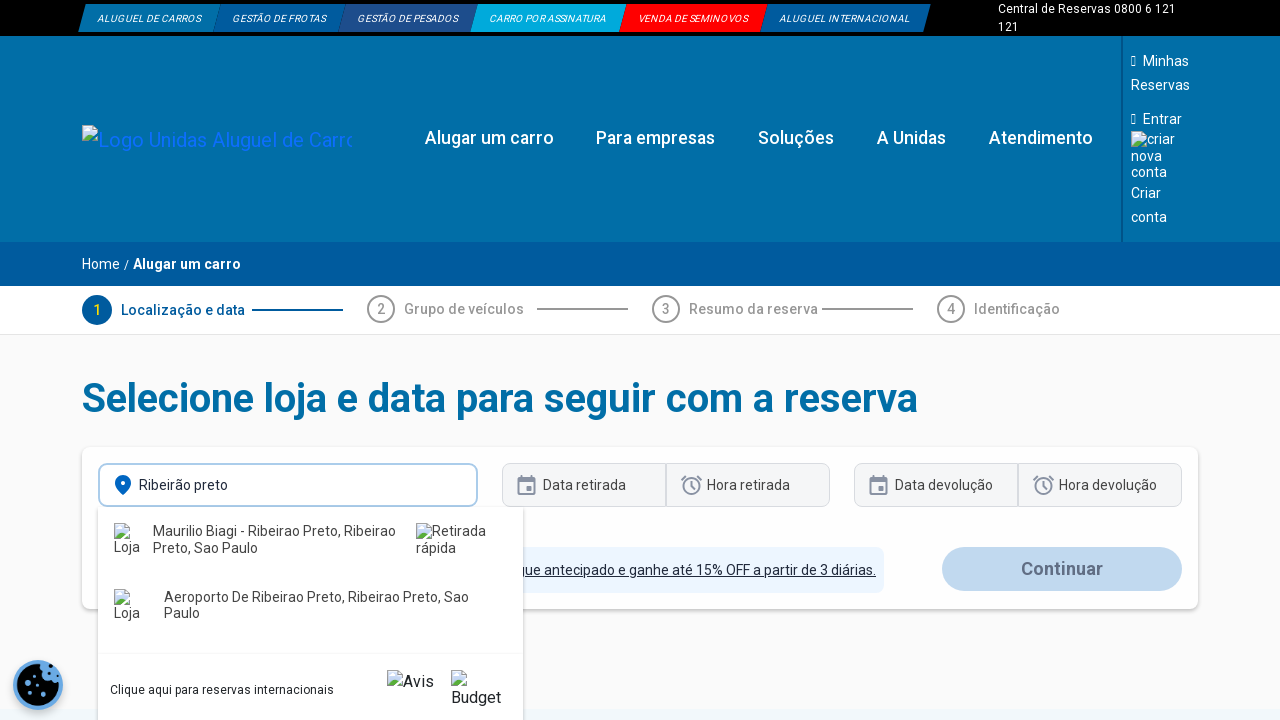

Found 0 date fields, expected at least 2
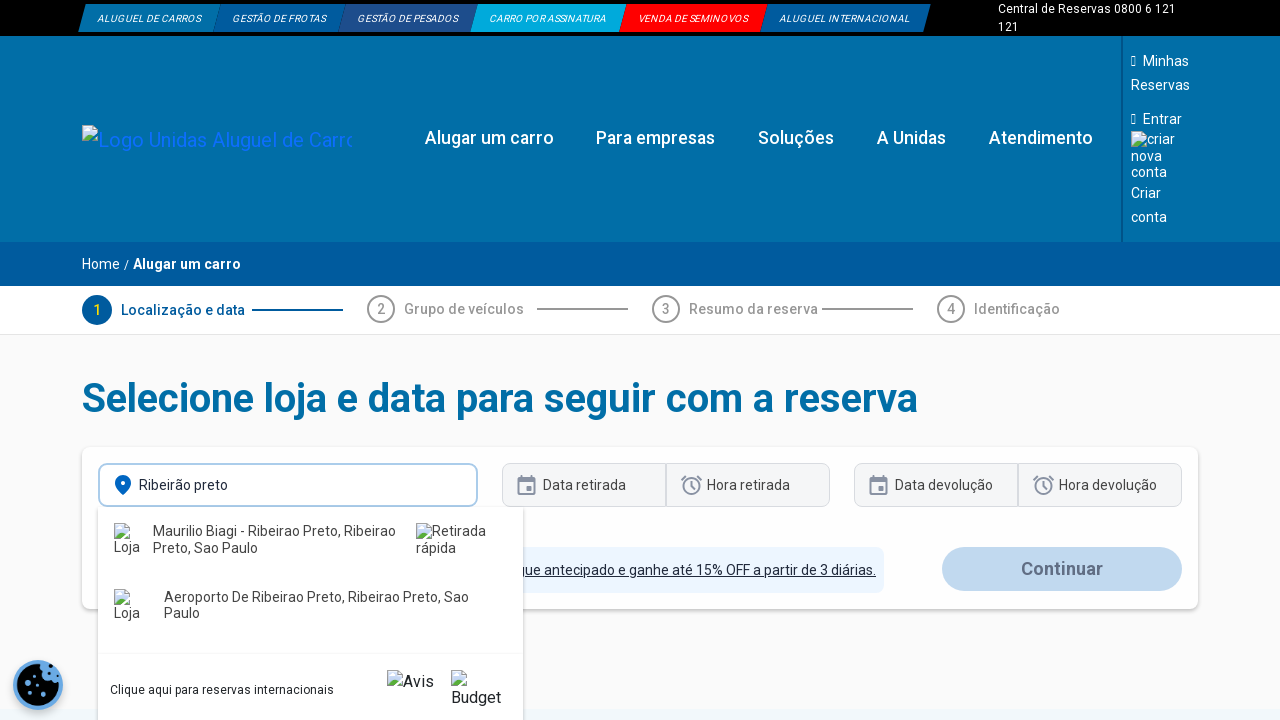

Waited 1 second before clicking search button
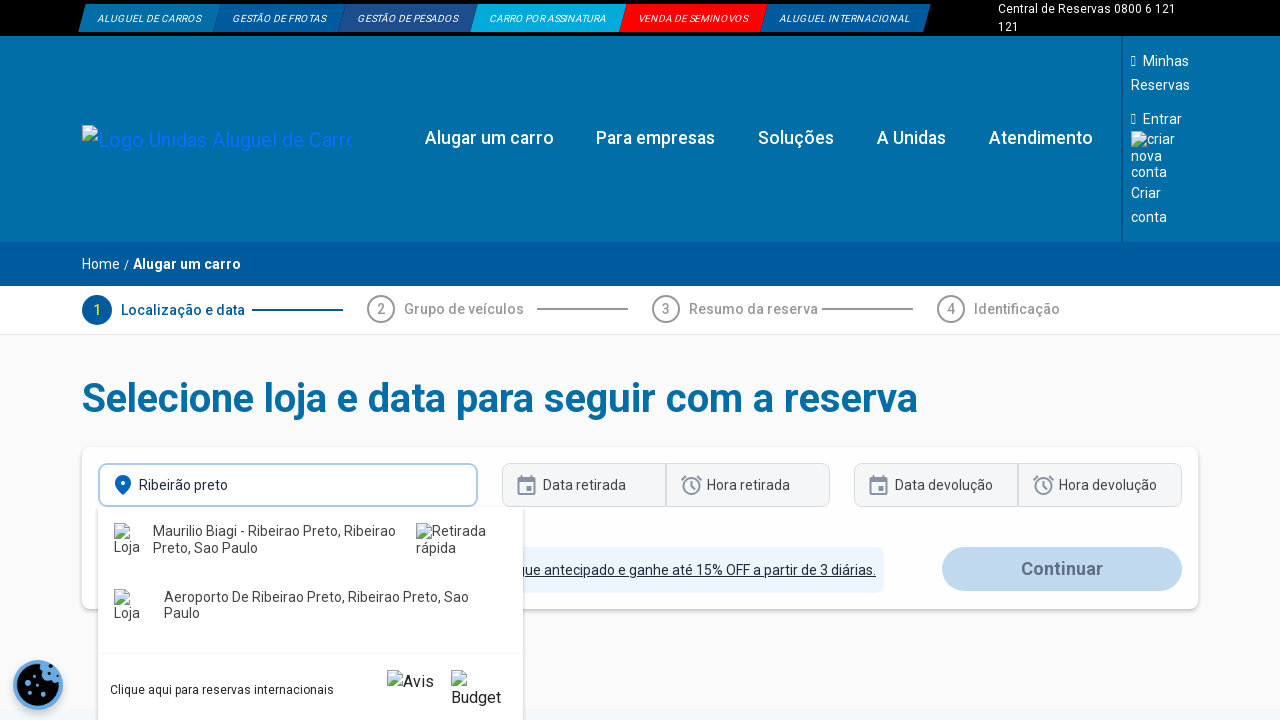

Could not find visible search button
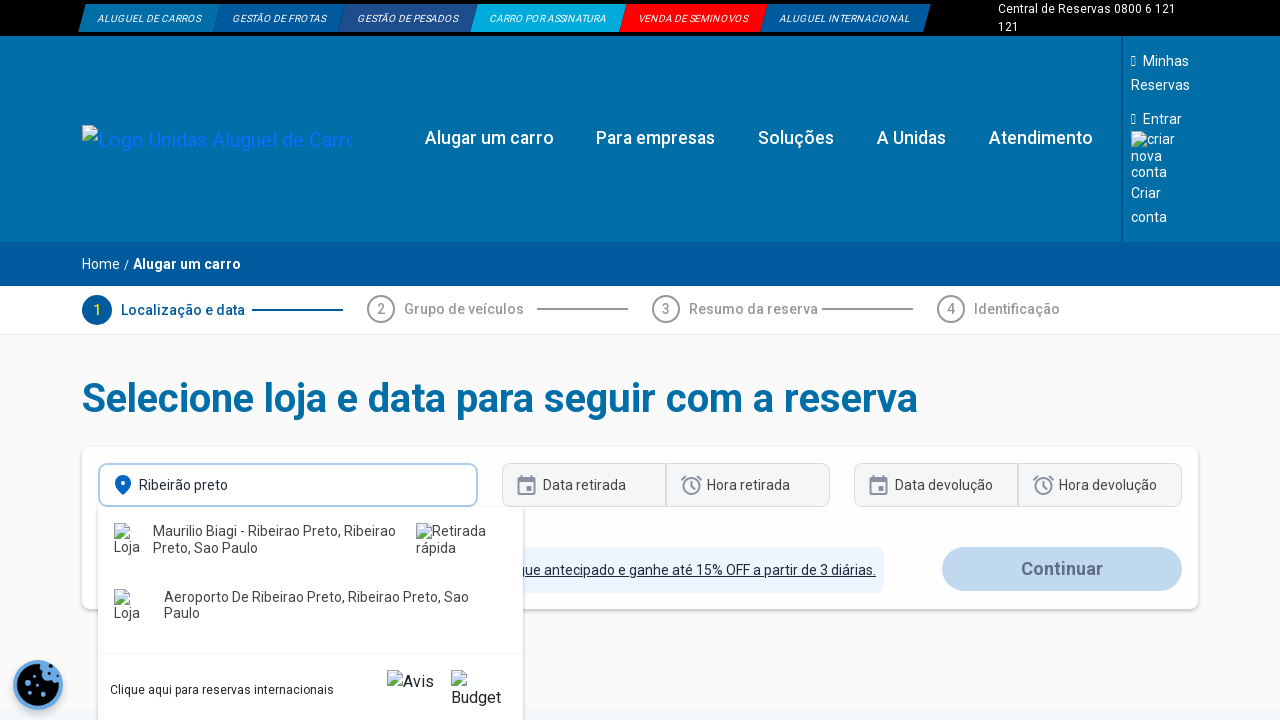

Waited for results page to reach networkidle state
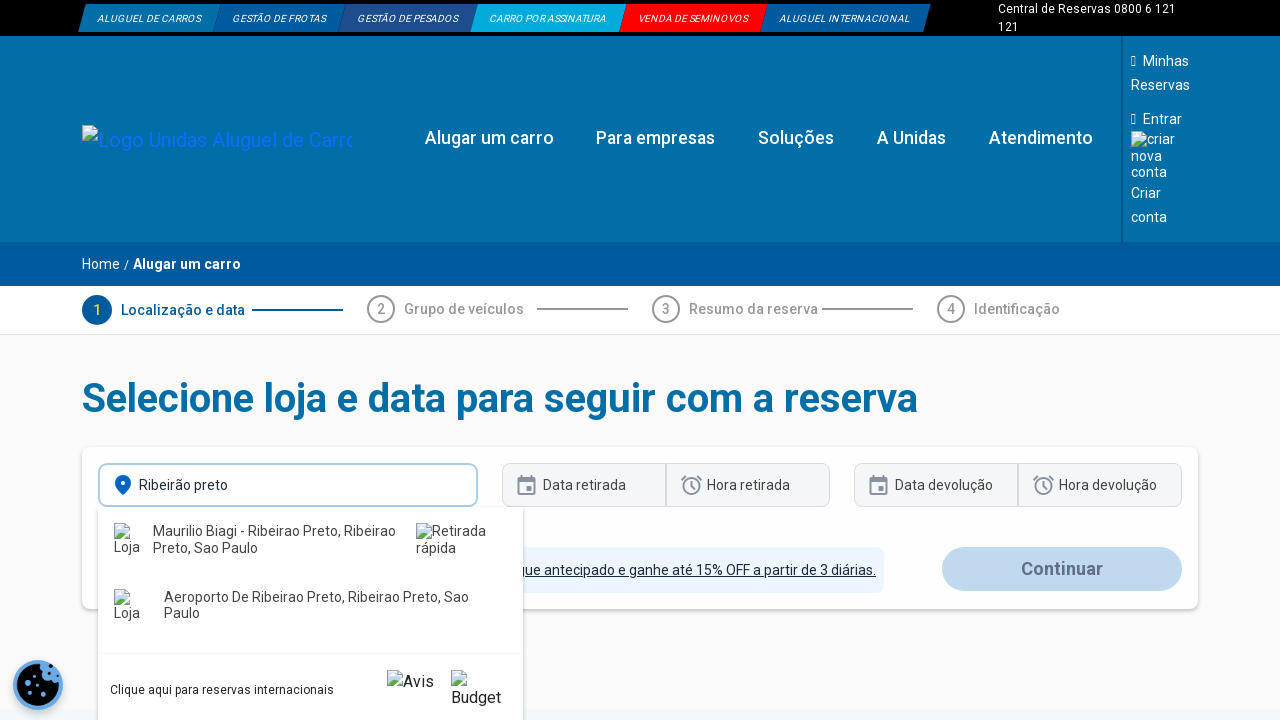

Waited 5 seconds for search results to fully load
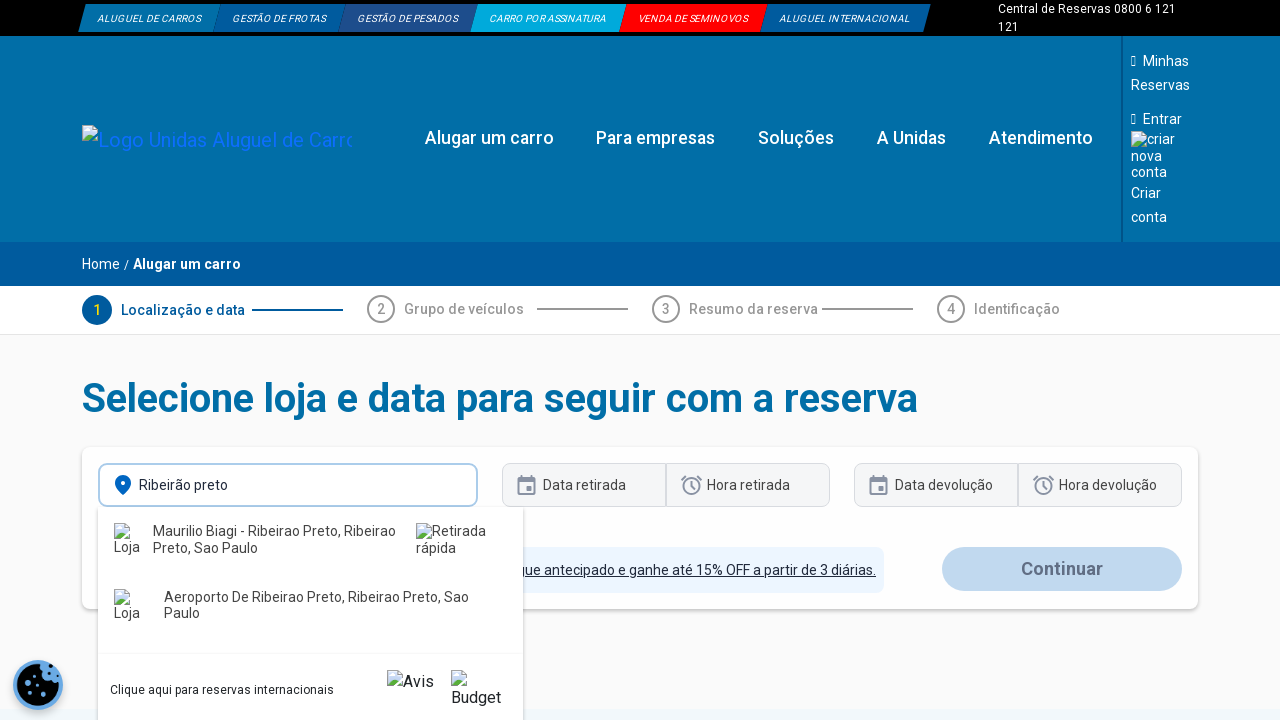

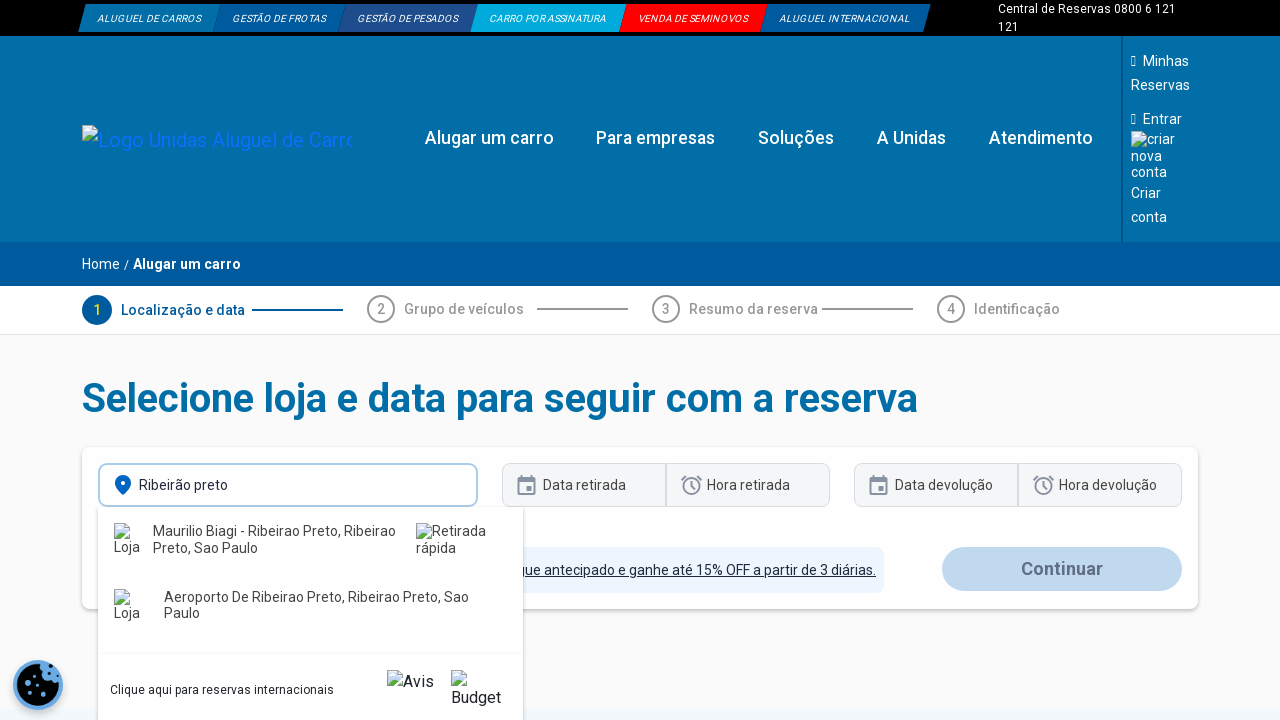